Tests dropdown selection functionality by interacting with a colors dropdown, selecting the first option, then selecting the "Blue" option

Starting URL: https://testautomationpractice.blogspot.com/

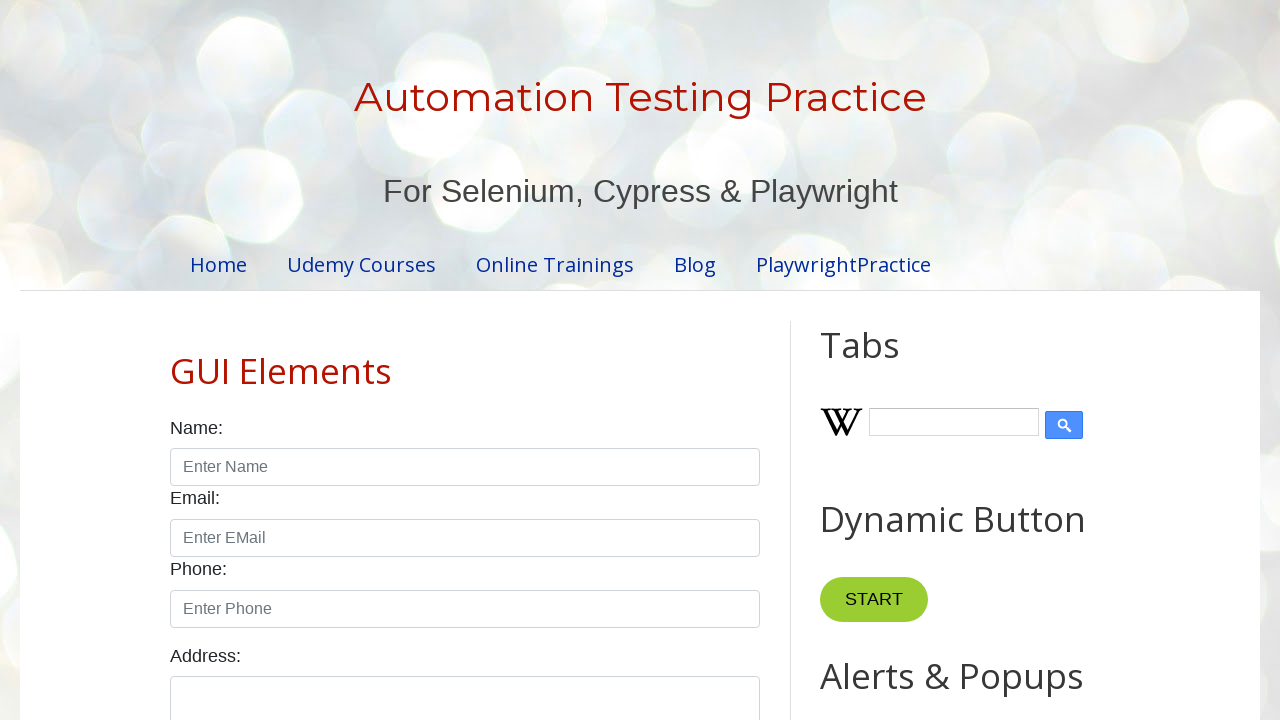

Colors dropdown is visible and ready
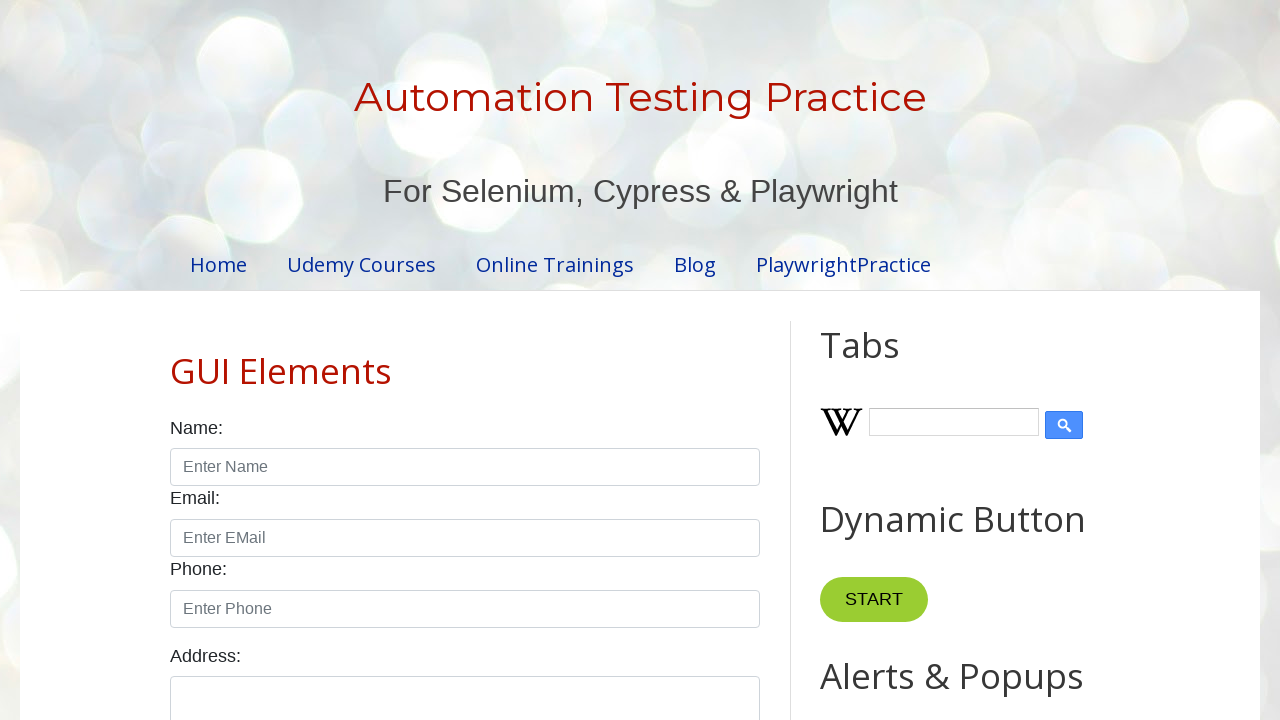

Clicked the first option in the colors dropdown at (465, 361) on xpath=//select[@id='colors']//option[1]
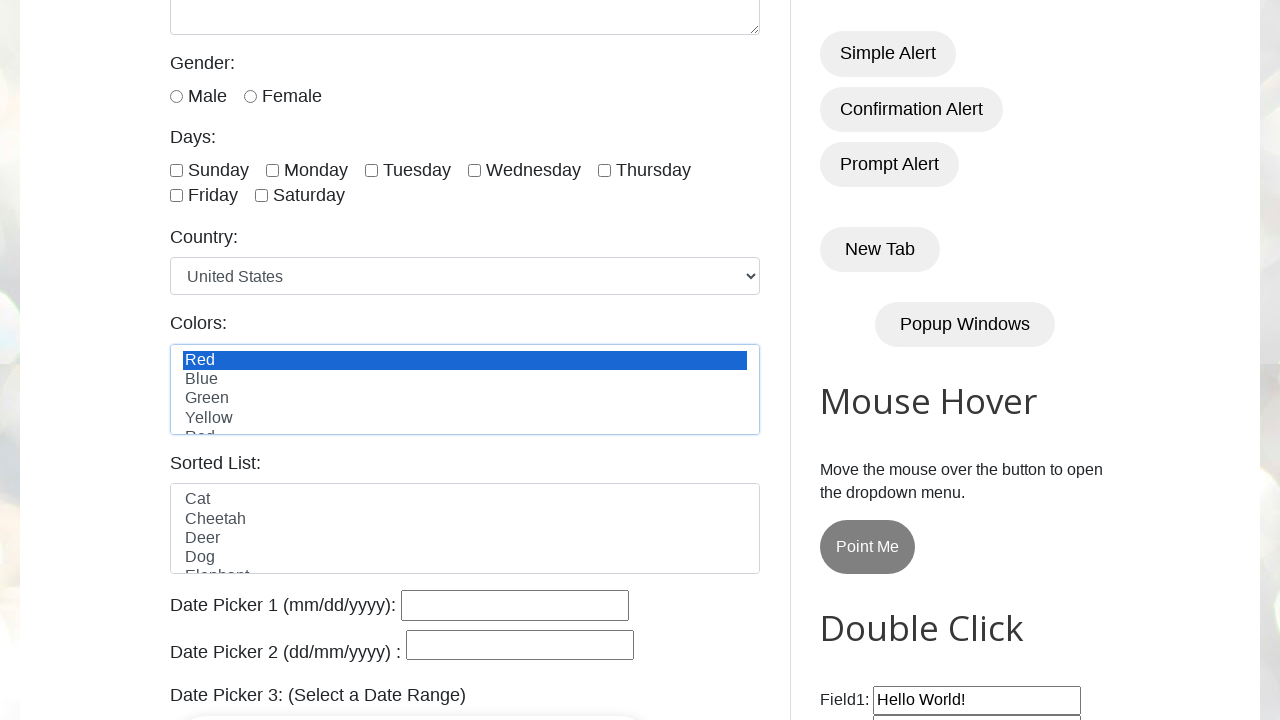

Selected 'Blue' option from the colors dropdown on #colors
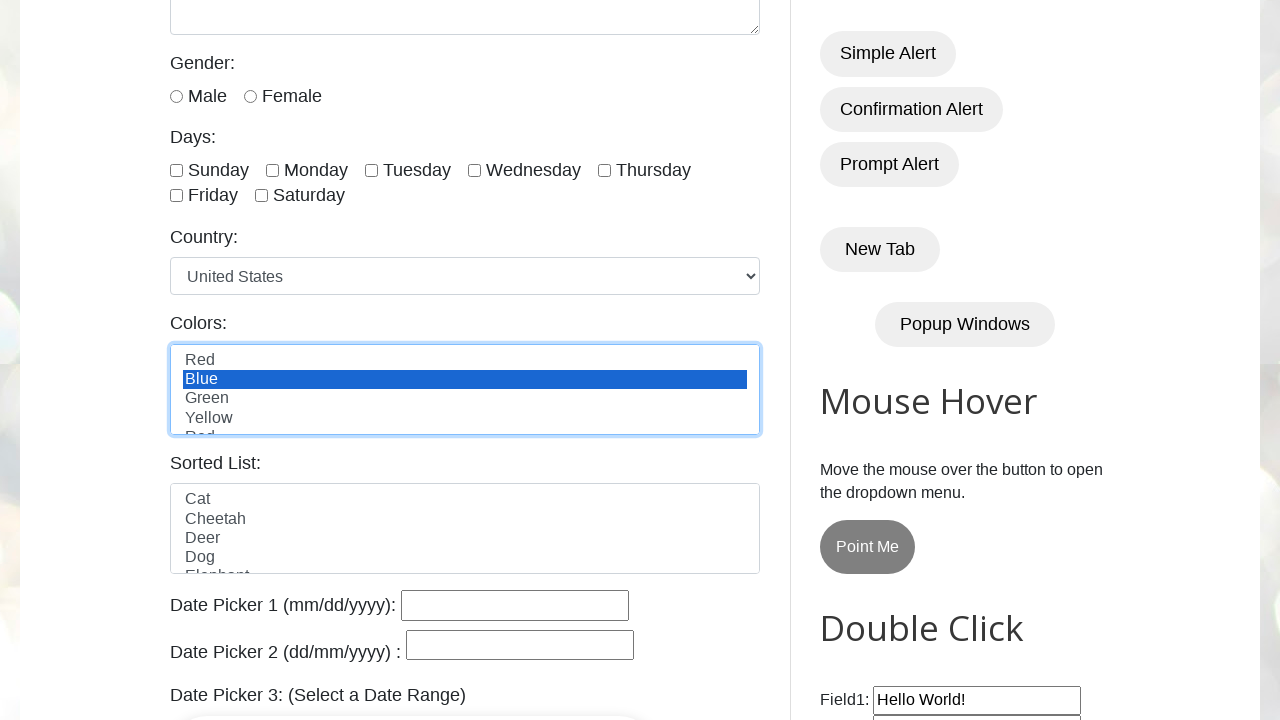

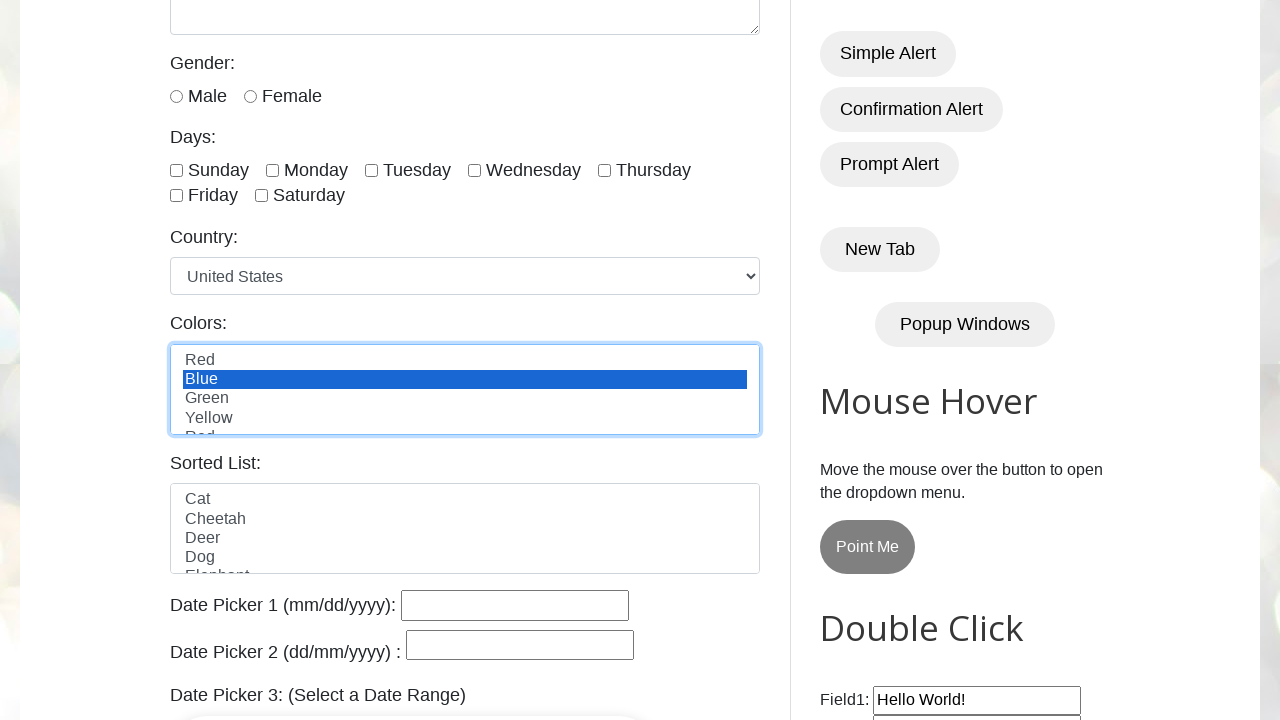